Tests checkbox selection functionality on a registration form by finding and clicking the Cricket checkbox

Starting URL: https://demo.automationtesting.in/Register.html

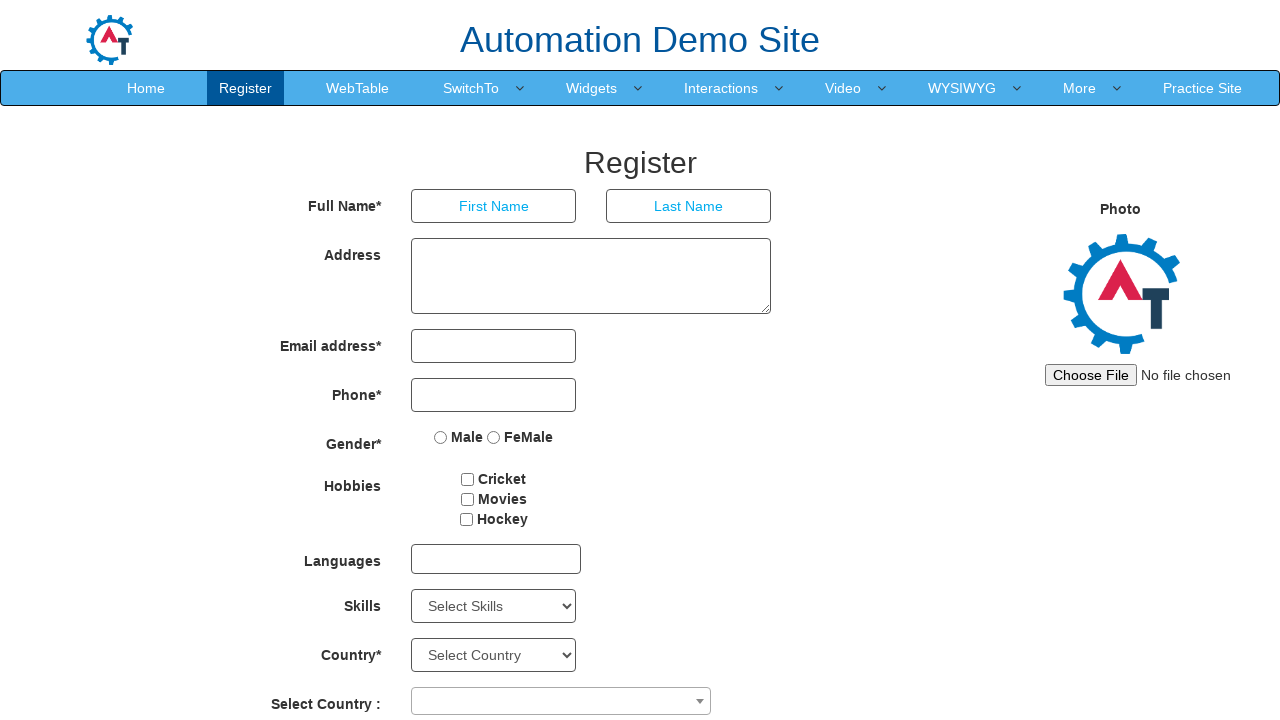

Located all checkboxes on the registration form
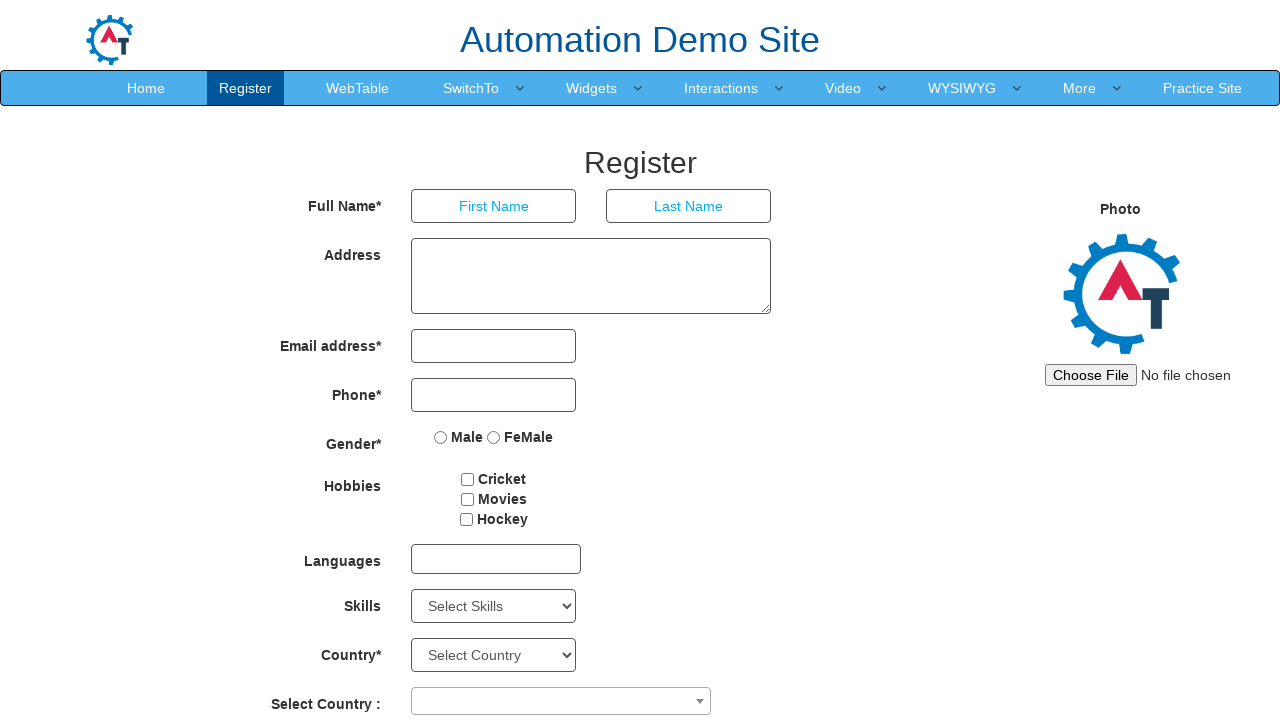

Retrieved checkbox value attribute: Cricket
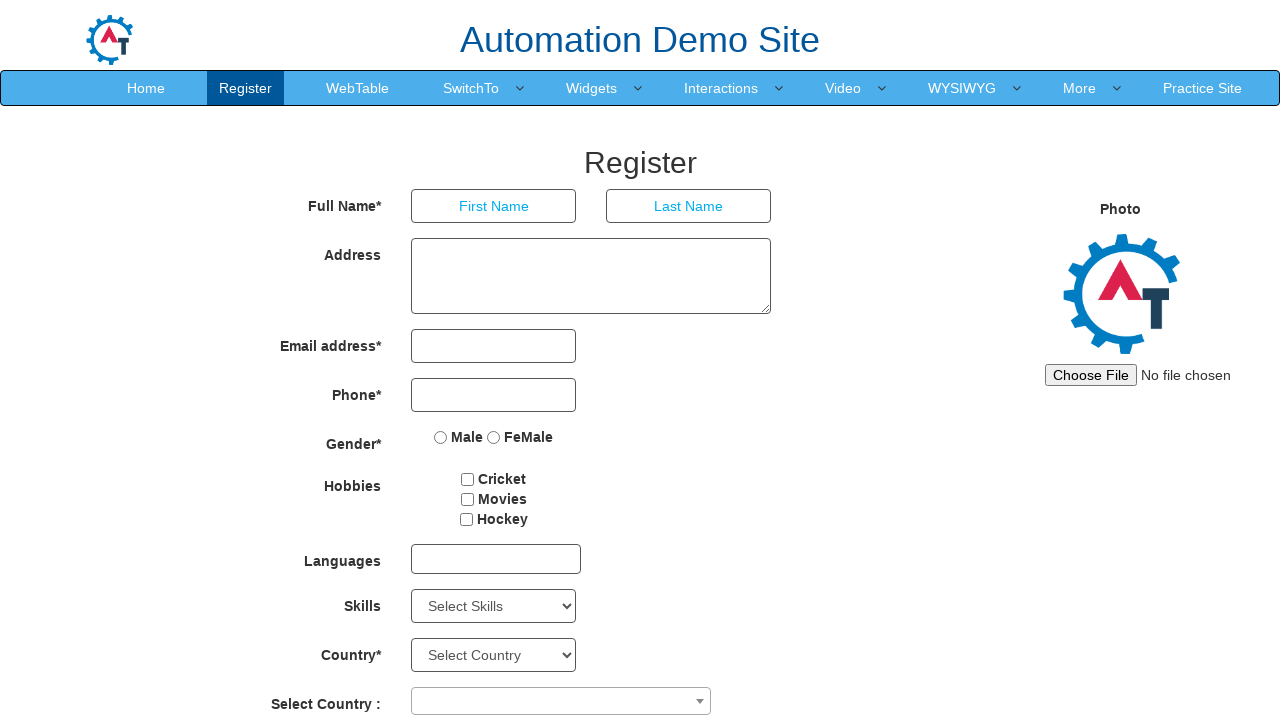

Clicked the Cricket checkbox at (468, 479) on input[type='checkbox'] >> nth=0
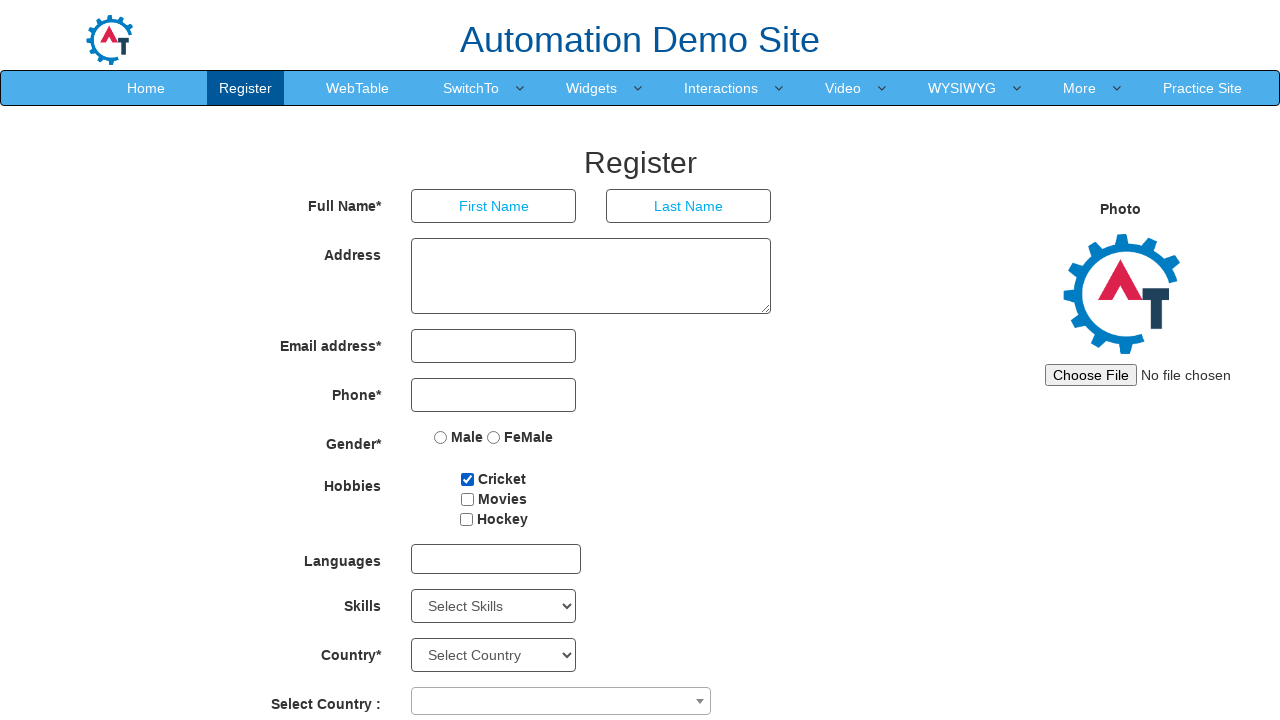

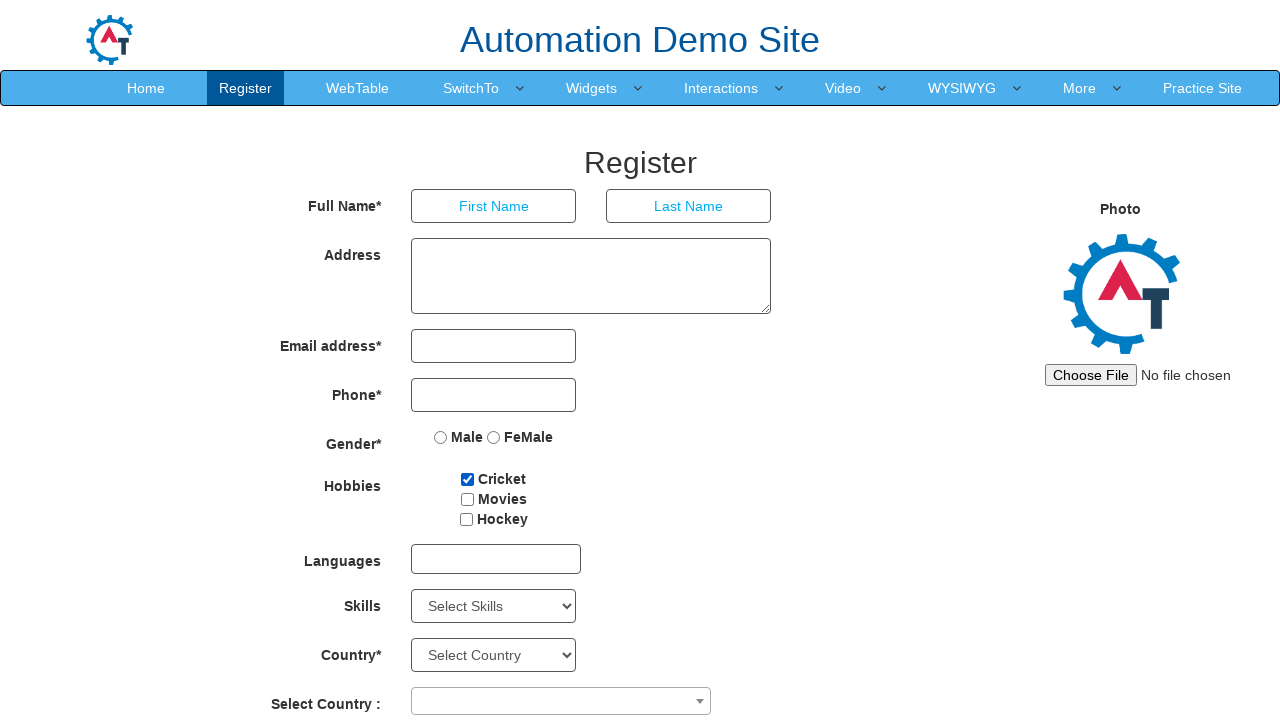